Tests the book review submission functionality by navigating to a book page, filling out a review form with rating and comment, and submitting it

Starting URL: https://practice.automationtesting.in/

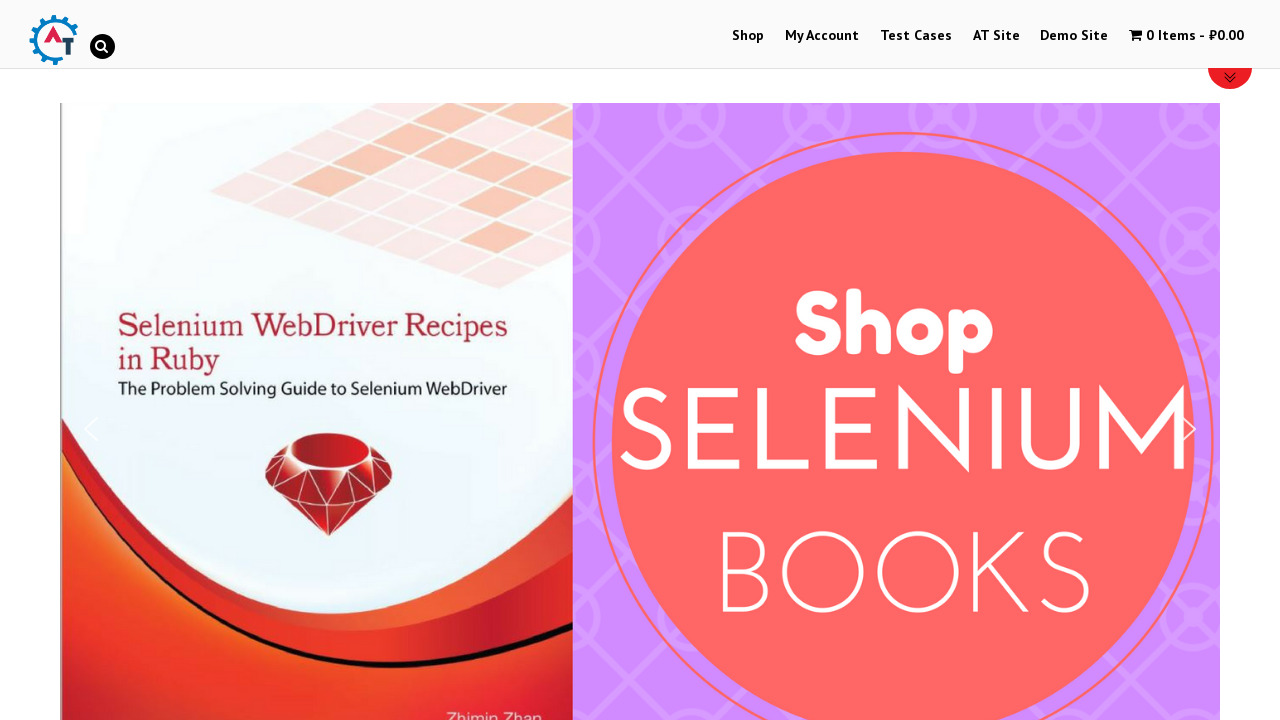

Scrolled down 600px to view book listings
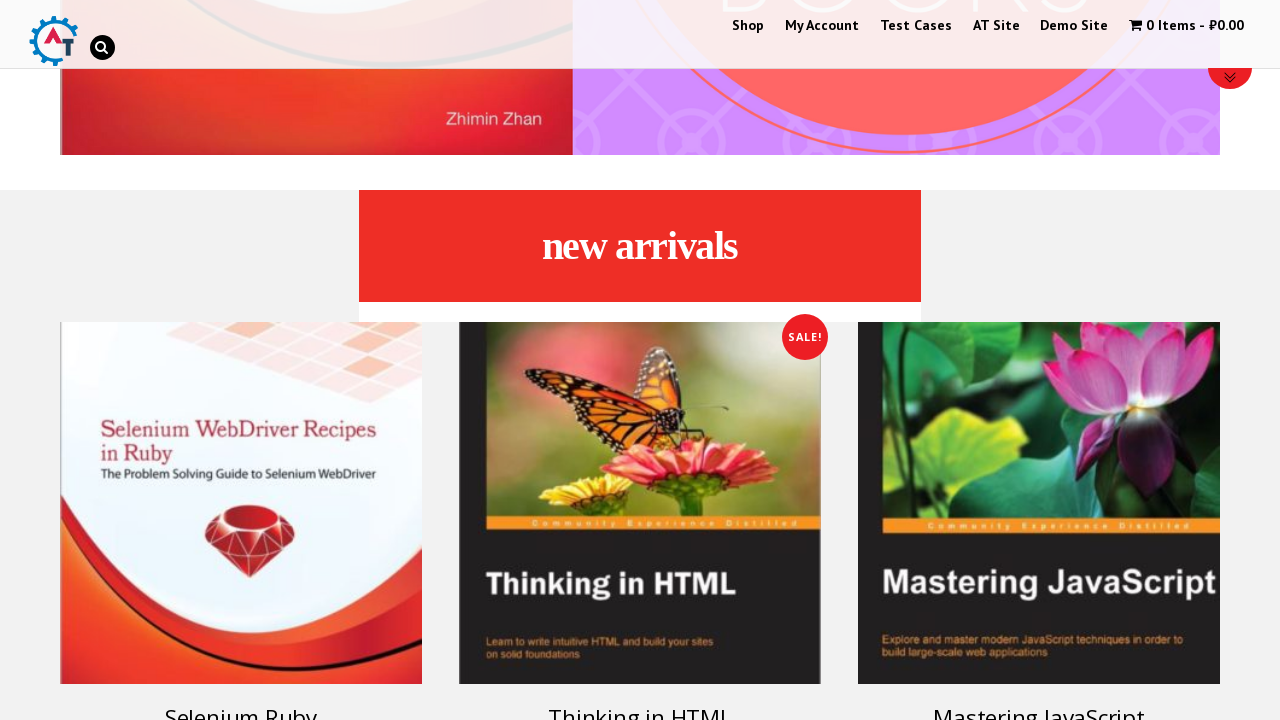

Clicked on Selenium Ruby book at (241, 503) on img[title='Selenium Ruby']
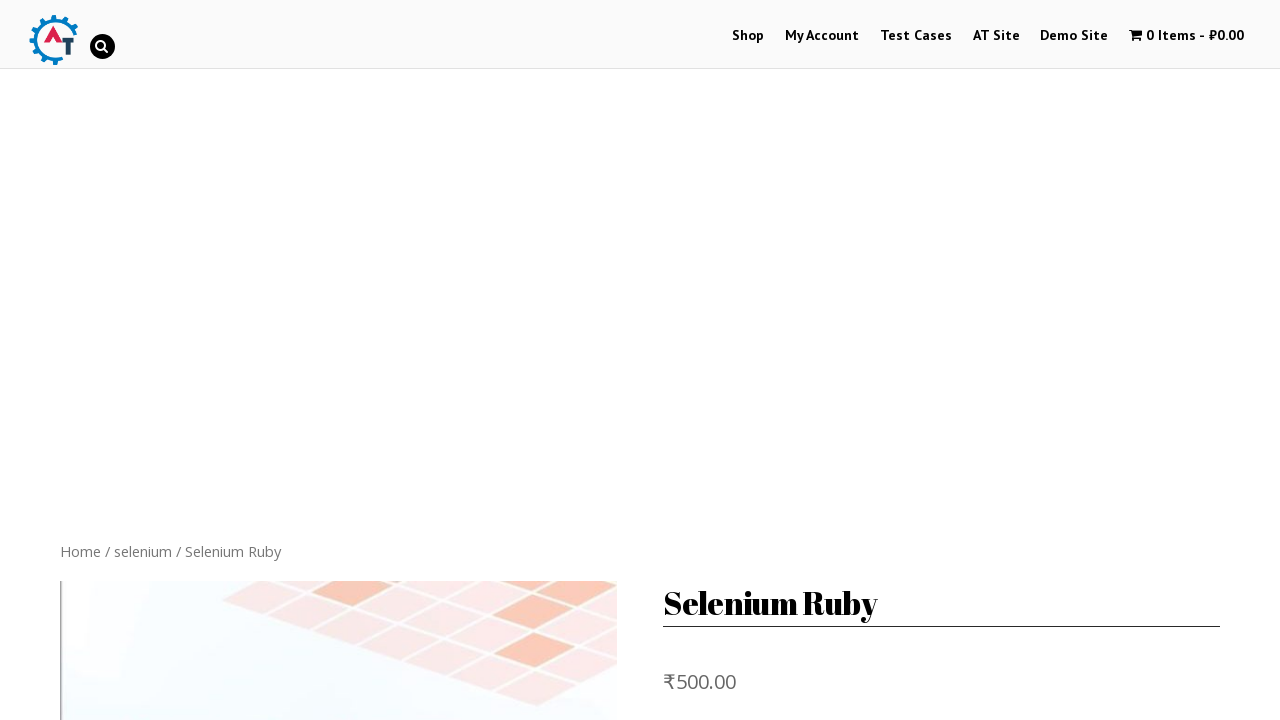

Clicked on REVIEWS tab at (309, 360) on .reviews_tab a
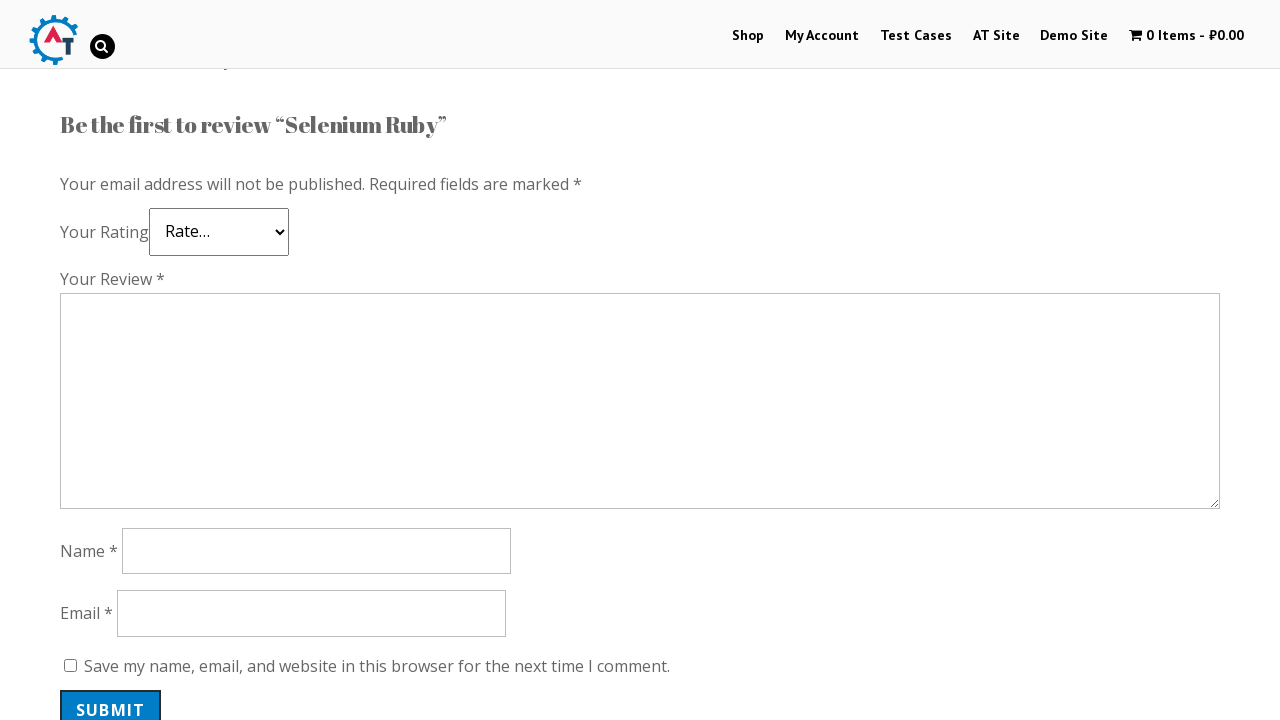

Selected 5-star rating at (132, 244) on .star-5
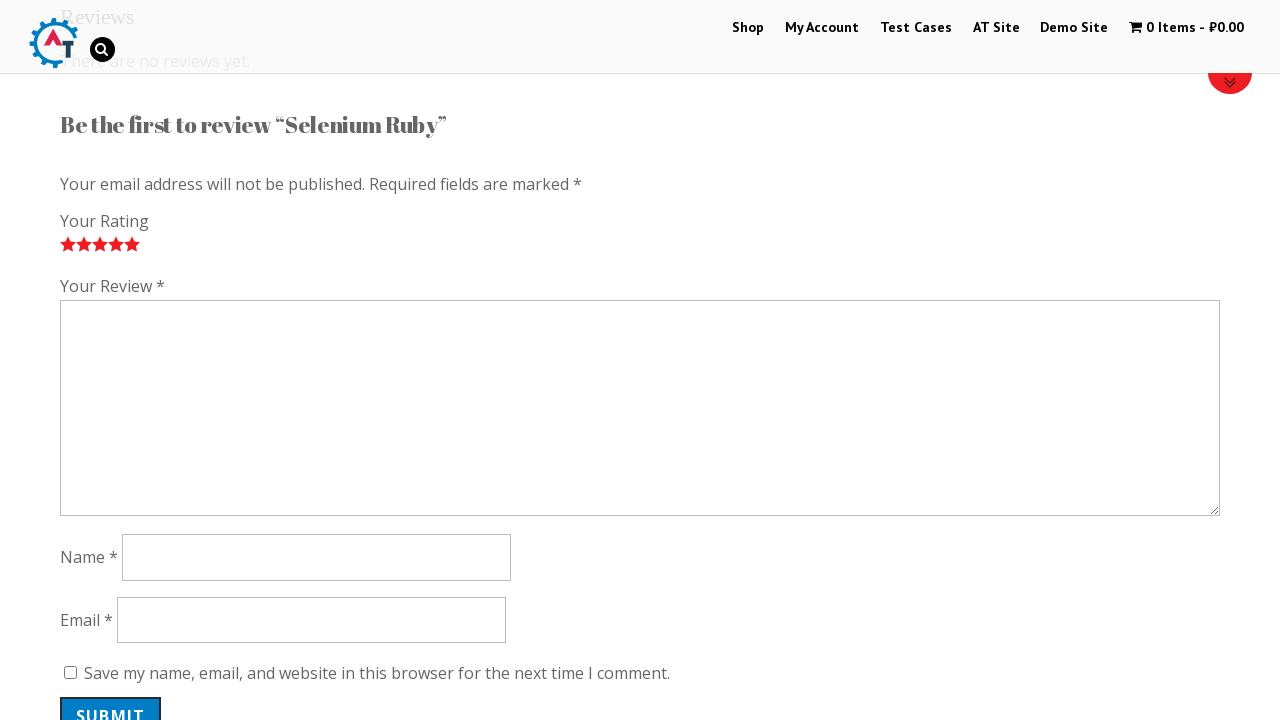

Filled review comment field with 'Nice book!' on #comment
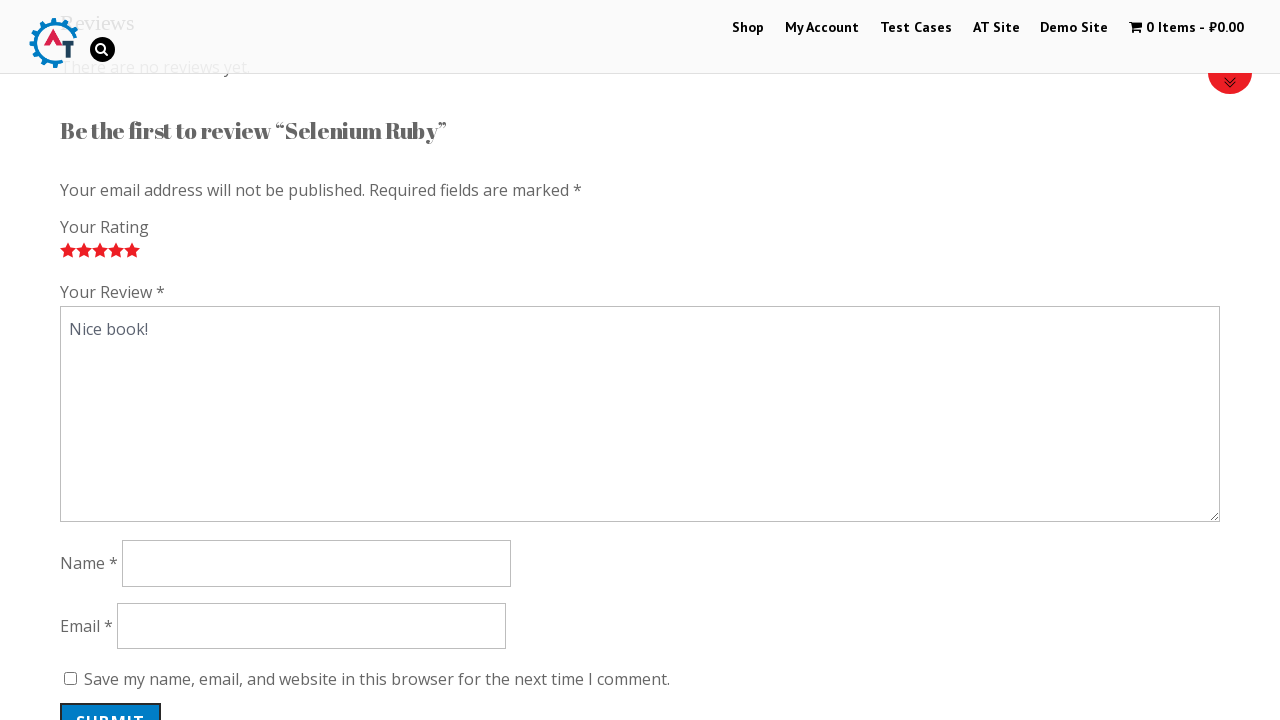

Filled author name field with 'Margarita' on #author
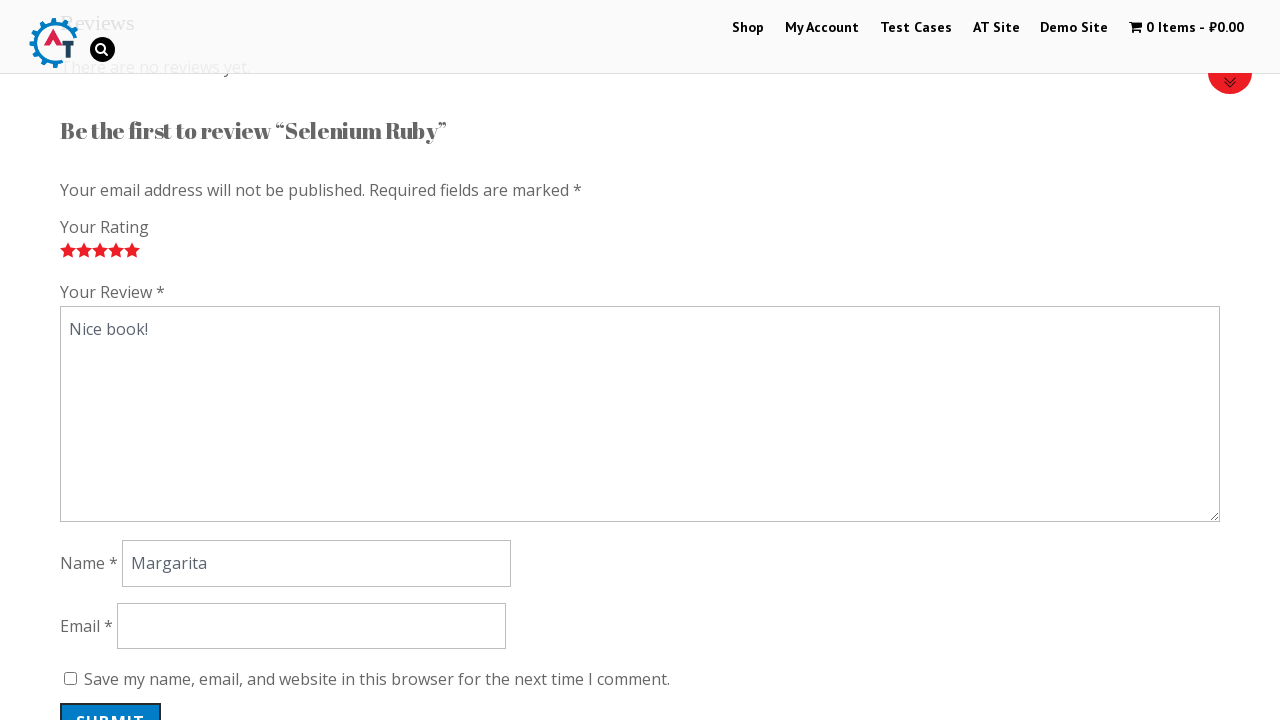

Filled email field with 'testuser2024@example.com' on #email
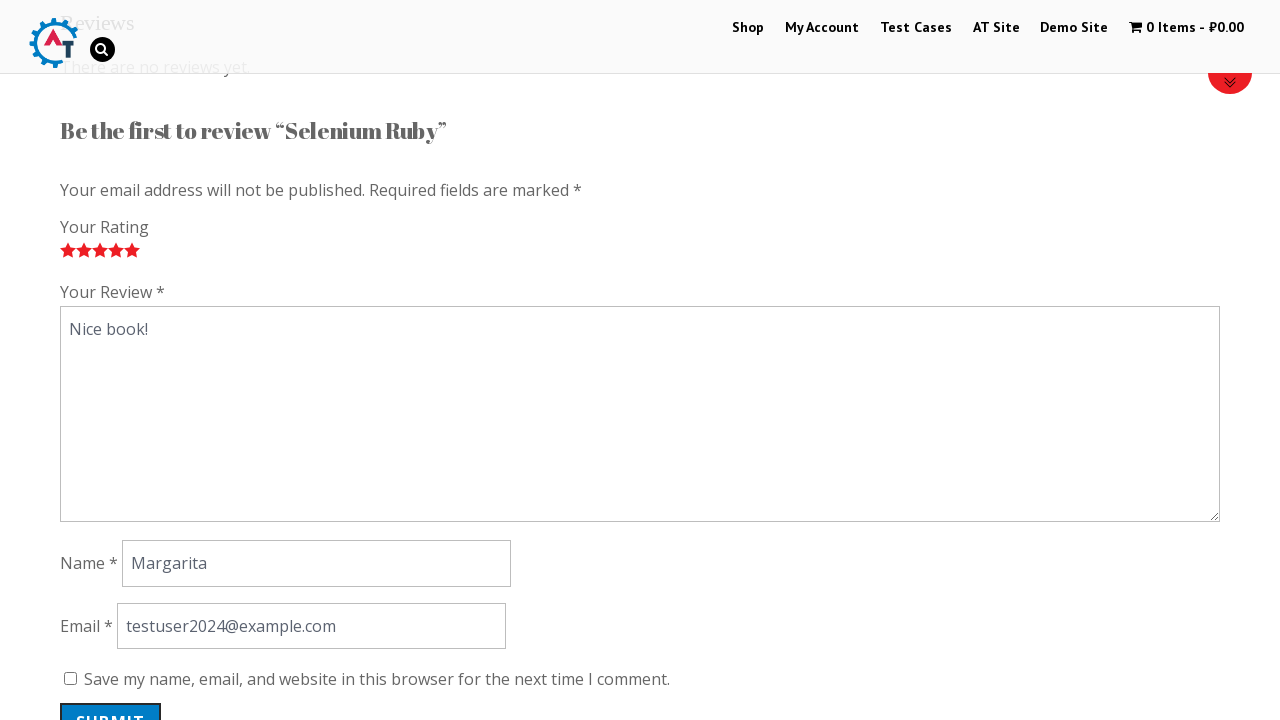

Clicked submit button to post the review at (111, 700) on .form-submit .submit
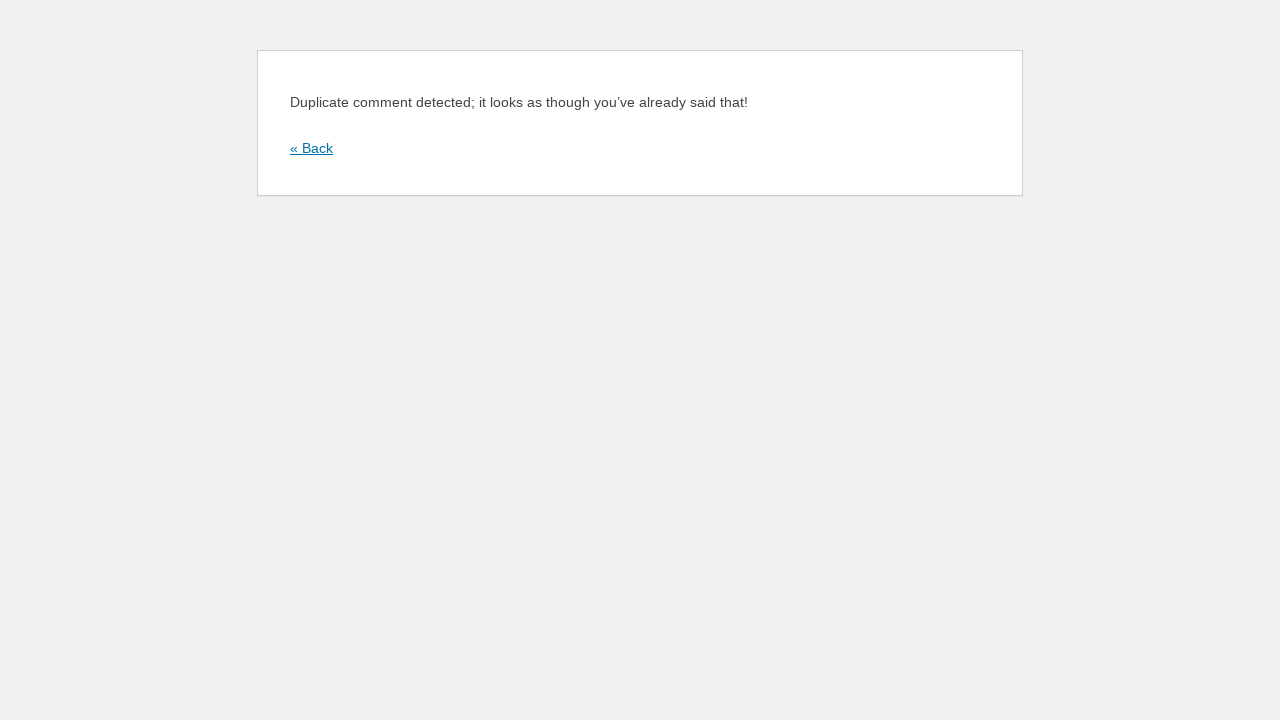

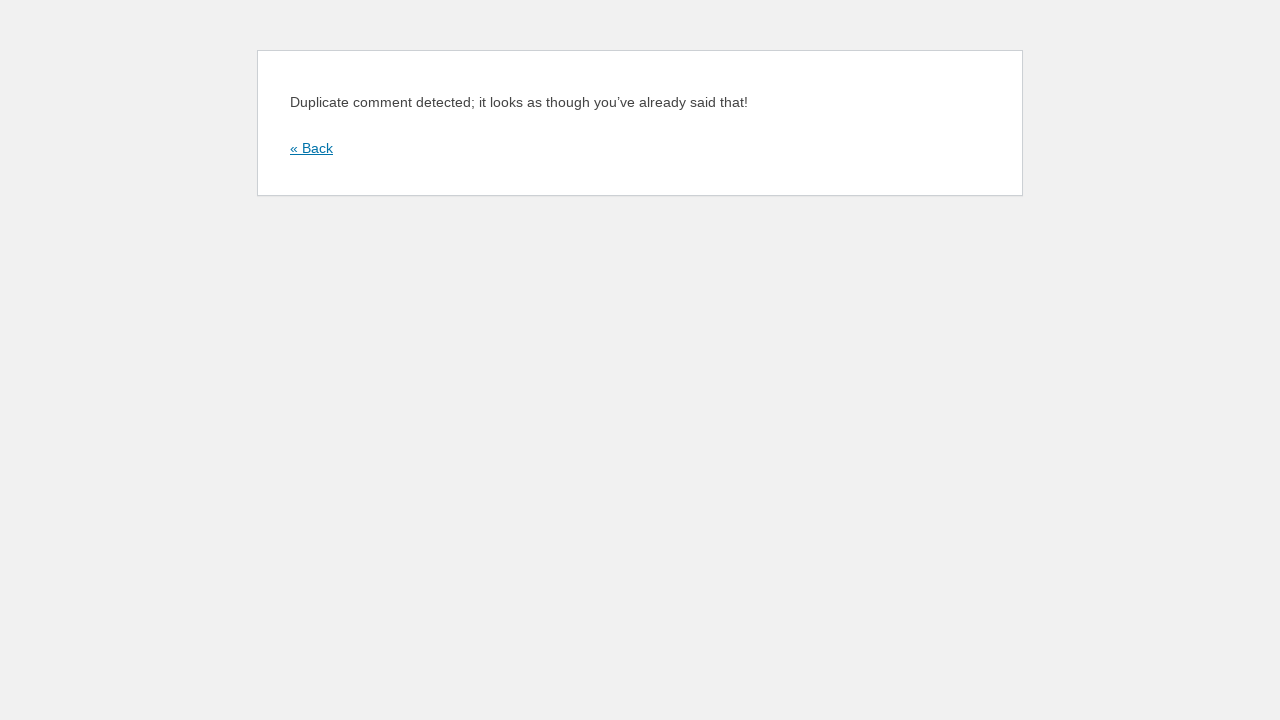